Tests checkbox interaction on a demo page by first unchecking the second checkbox, then iterating through all checkboxes and clicking each one to toggle their states.

Starting URL: https://the-internet.herokuapp.com/checkboxes

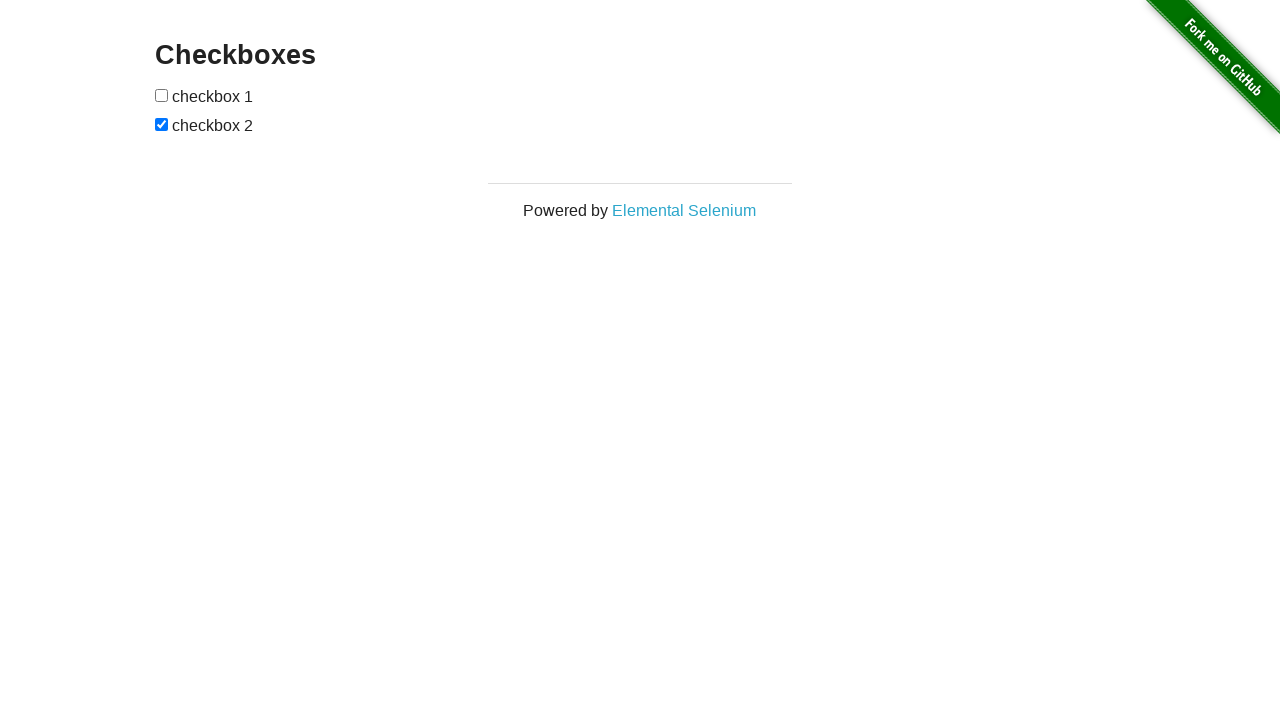

Unchecked the second checkbox at (162, 124) on xpath=//body/div[2]/div[1]/div[1]/form[1]/input[2]
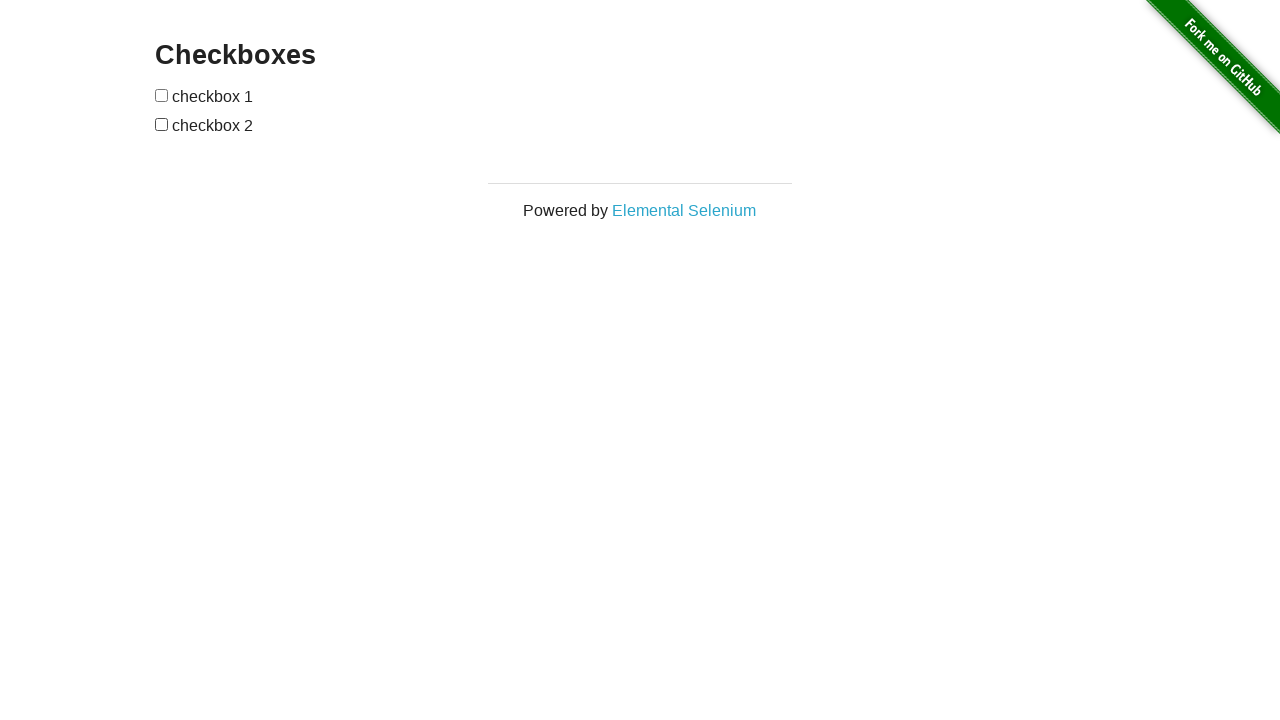

Located all checkboxes on the page
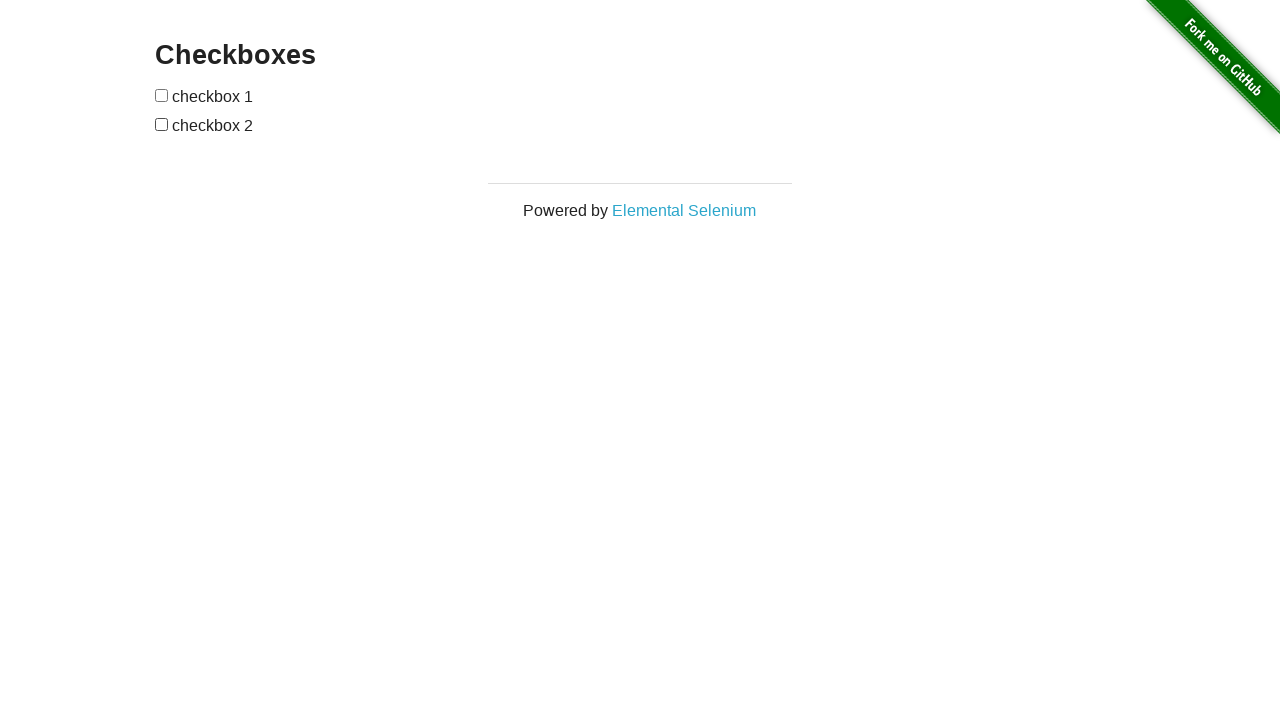

Found 2 checkboxes
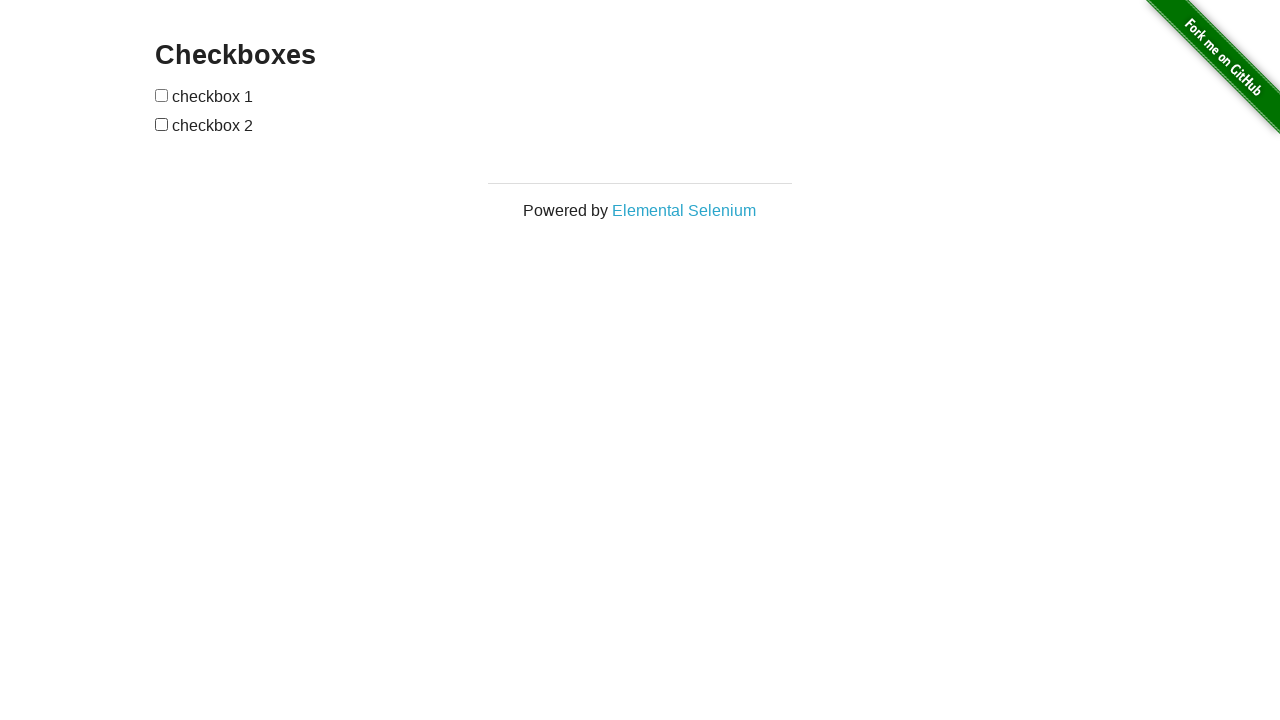

Clicked checkbox 1 to toggle its state at (162, 95) on input[type='checkbox'] >> nth=0
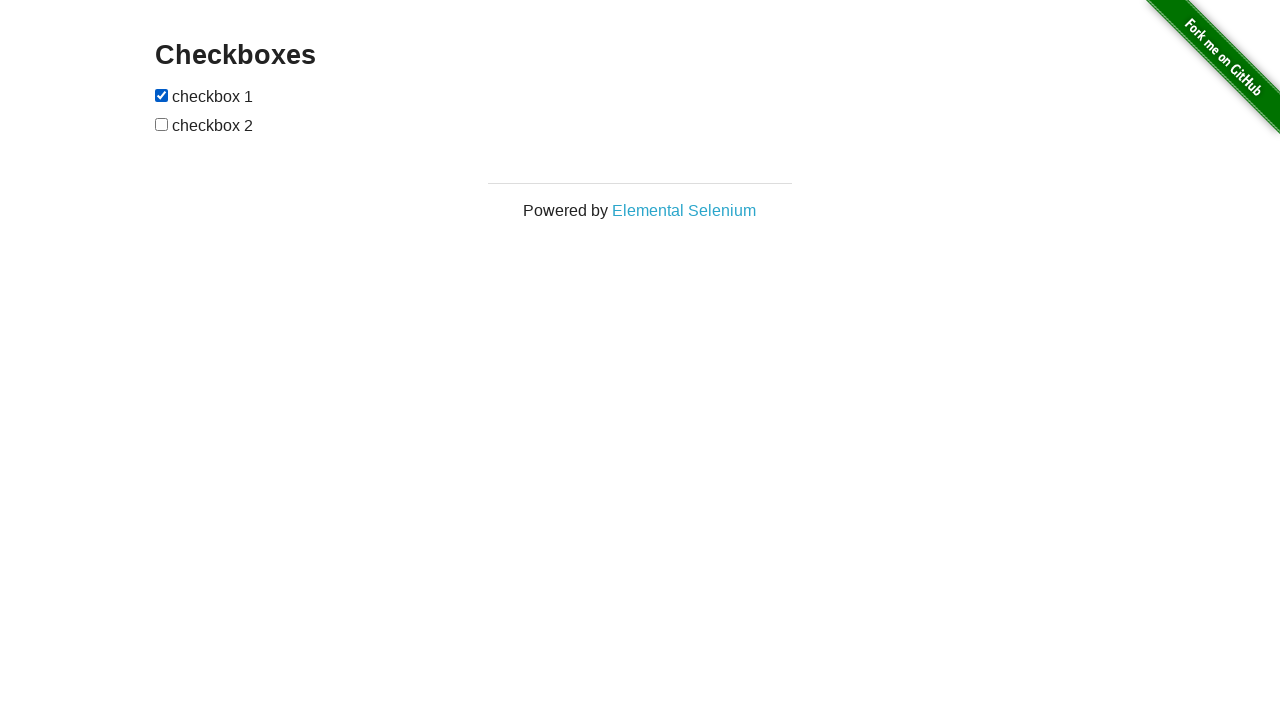

Clicked checkbox 2 to toggle its state at (162, 124) on input[type='checkbox'] >> nth=1
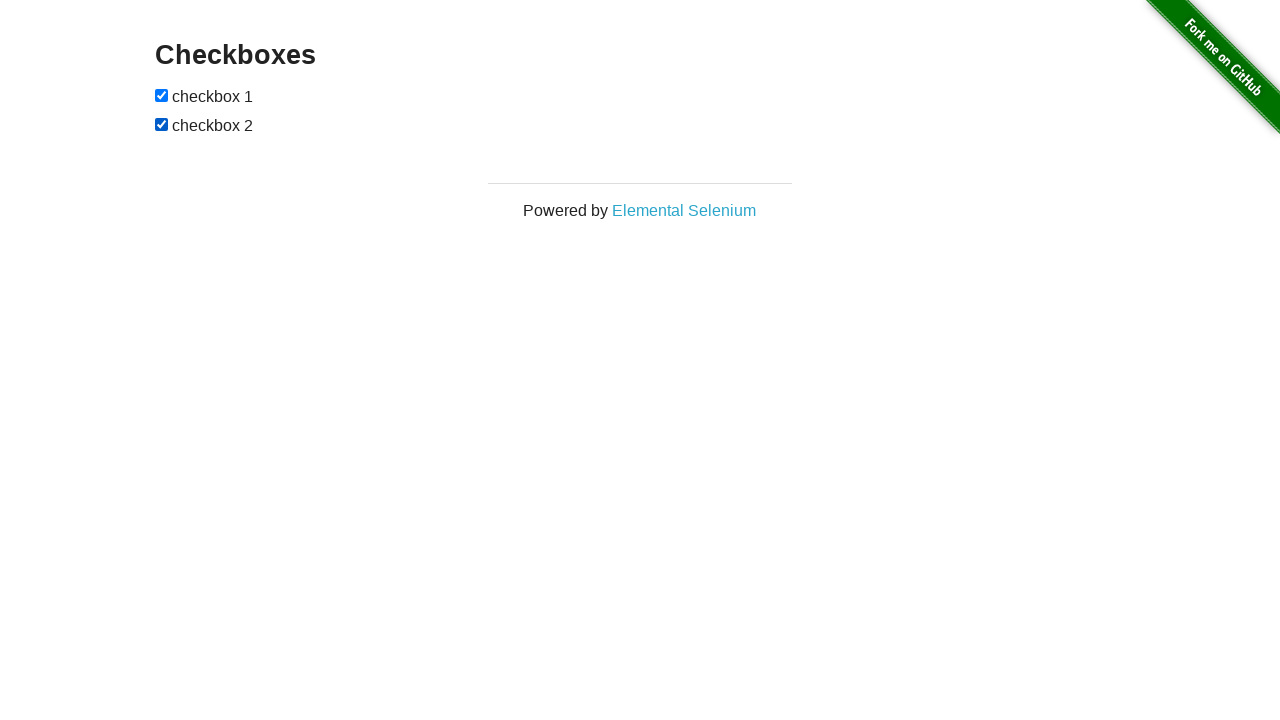

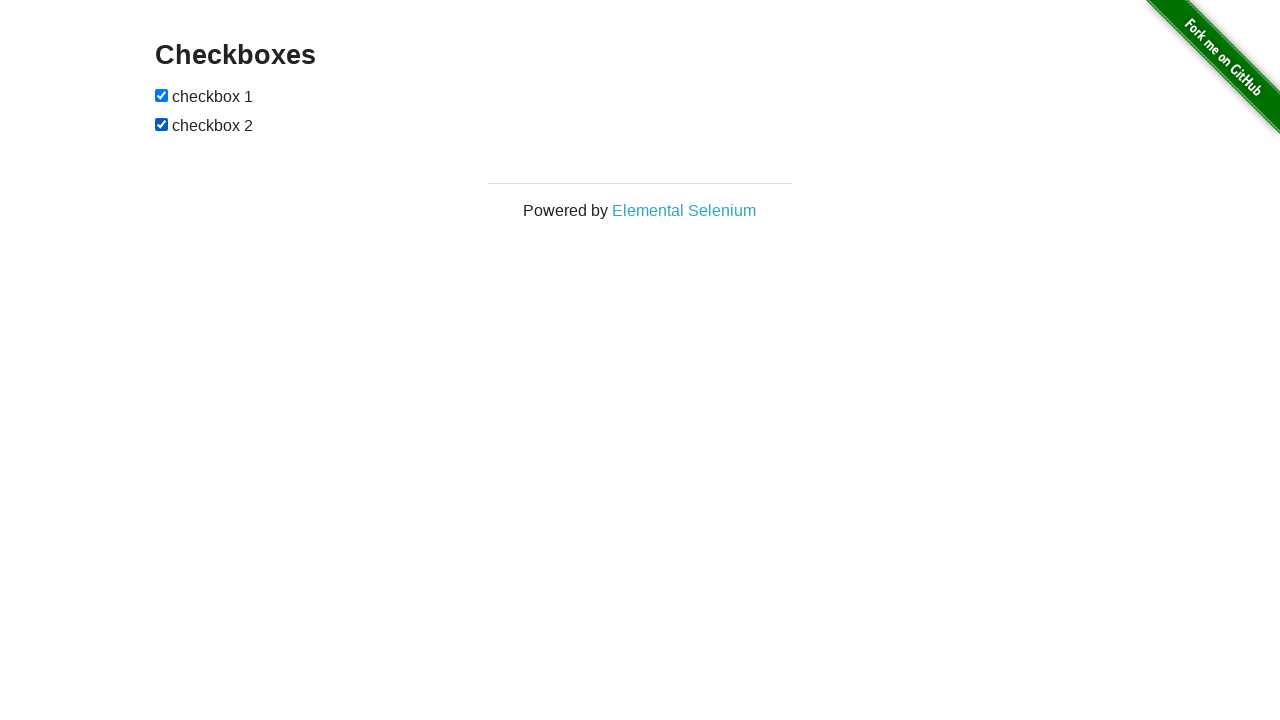